Navigates to Rediff.com homepage and clicks on the "Business Email" link to access the business email section.

Starting URL: https://rediff.com

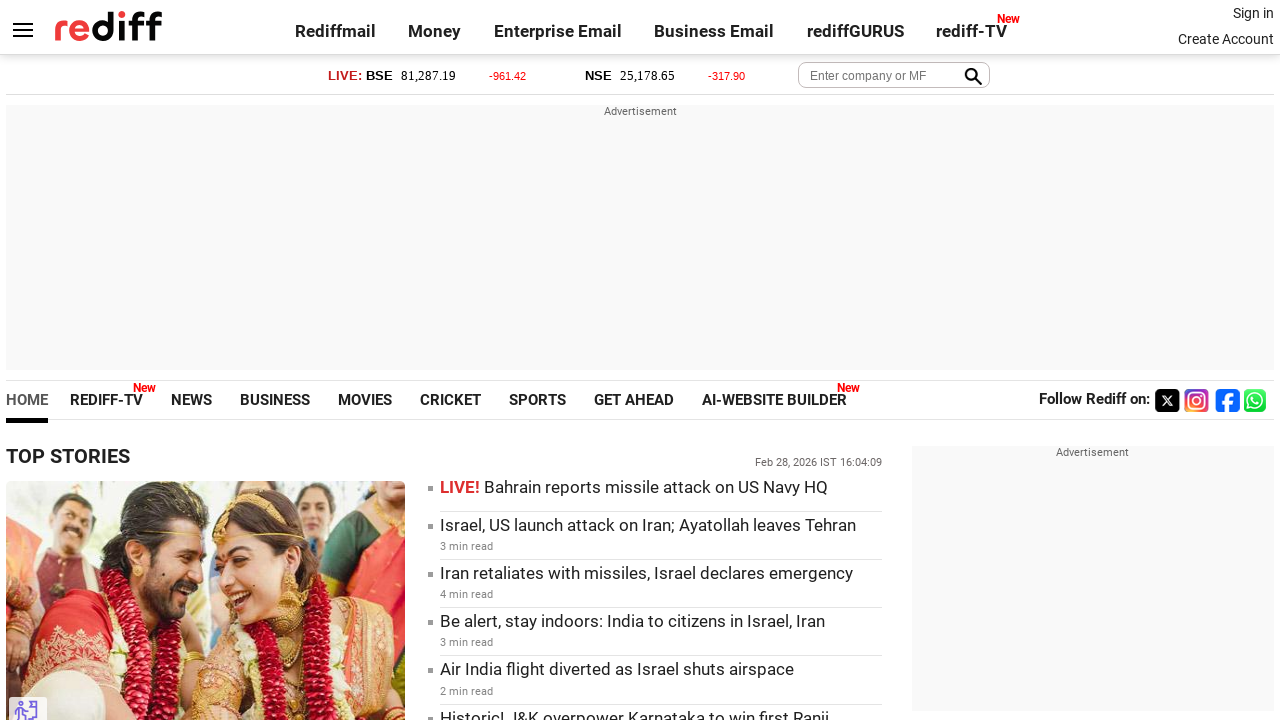

Navigated to Rediff.com homepage
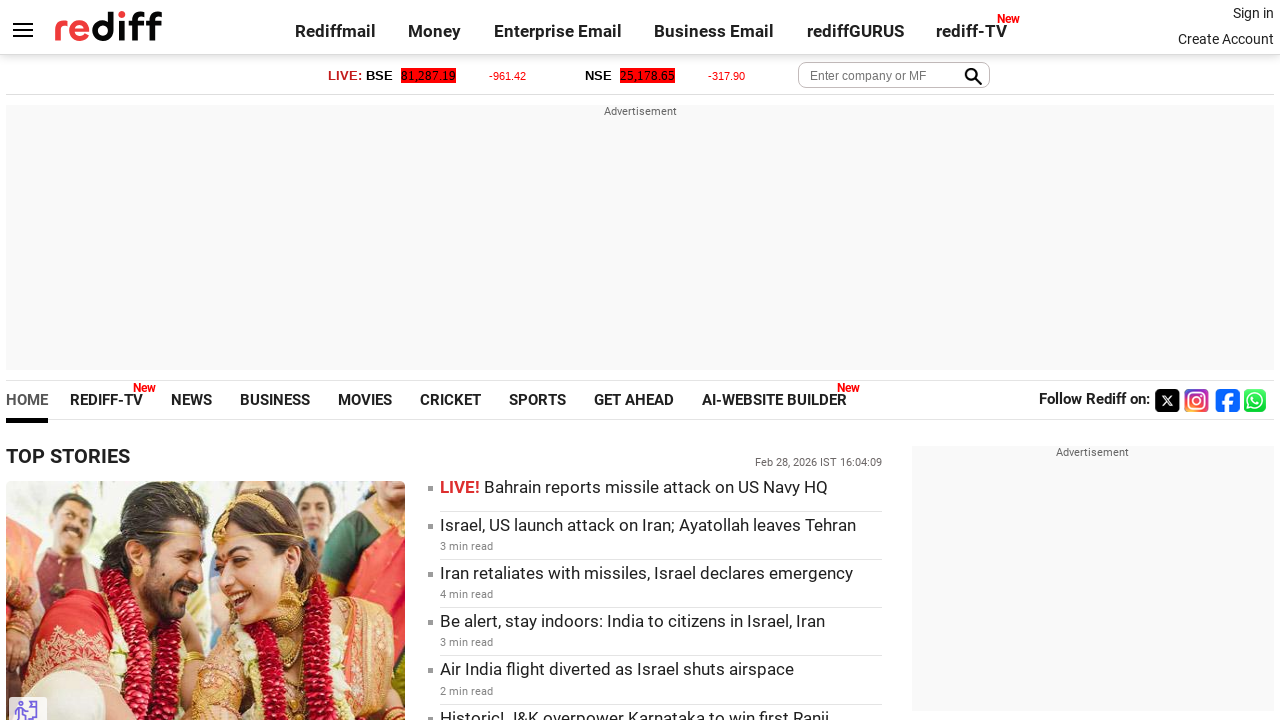

Clicked on the 'Business Email' link to access the business email section at (714, 31) on a:has-text('Business Email')
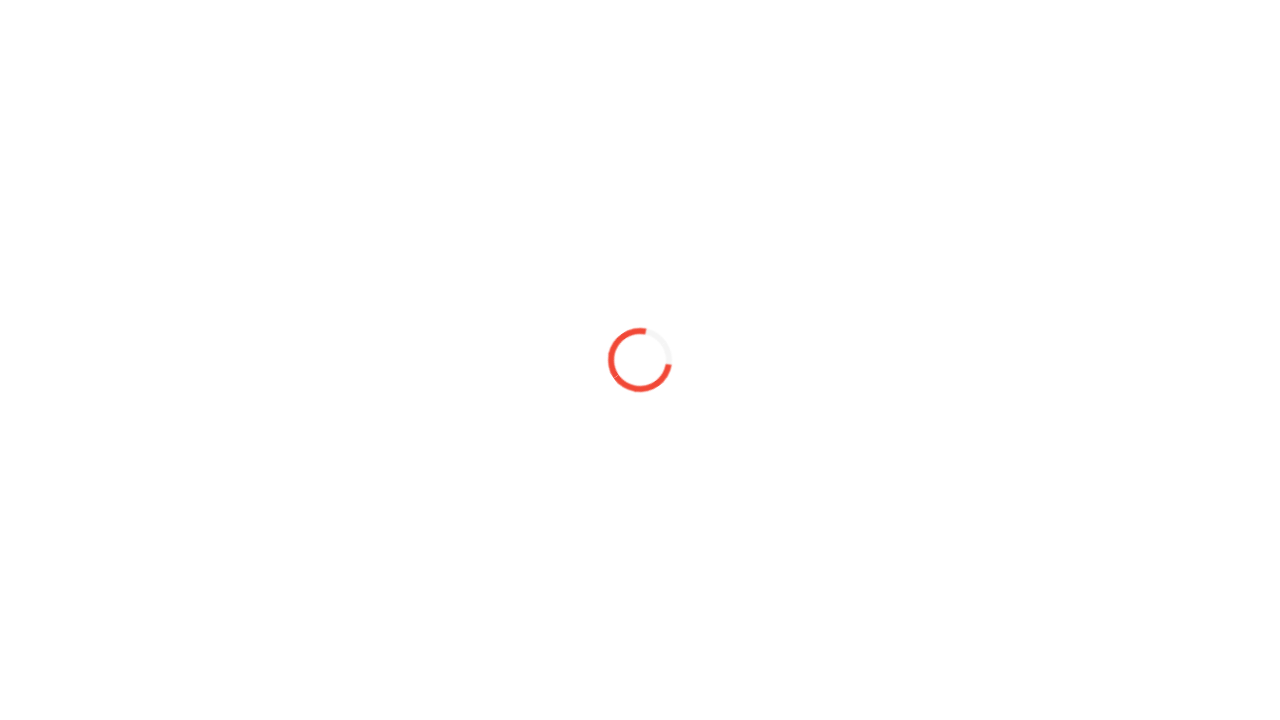

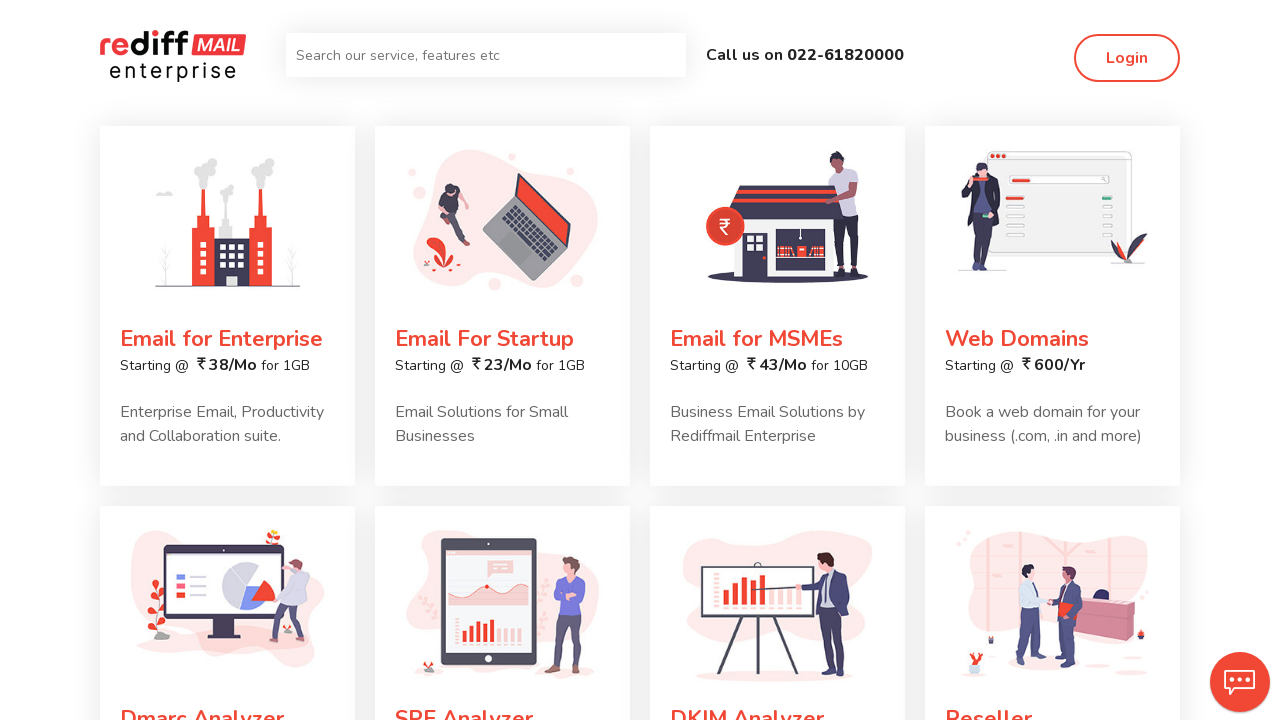